Fills out a complete input form demo with personal information including name, email, phone, address, city, state, zip code, and website fields using CSS selectors.

Starting URL: http://syntaxprojects.com/input-form-demo.php

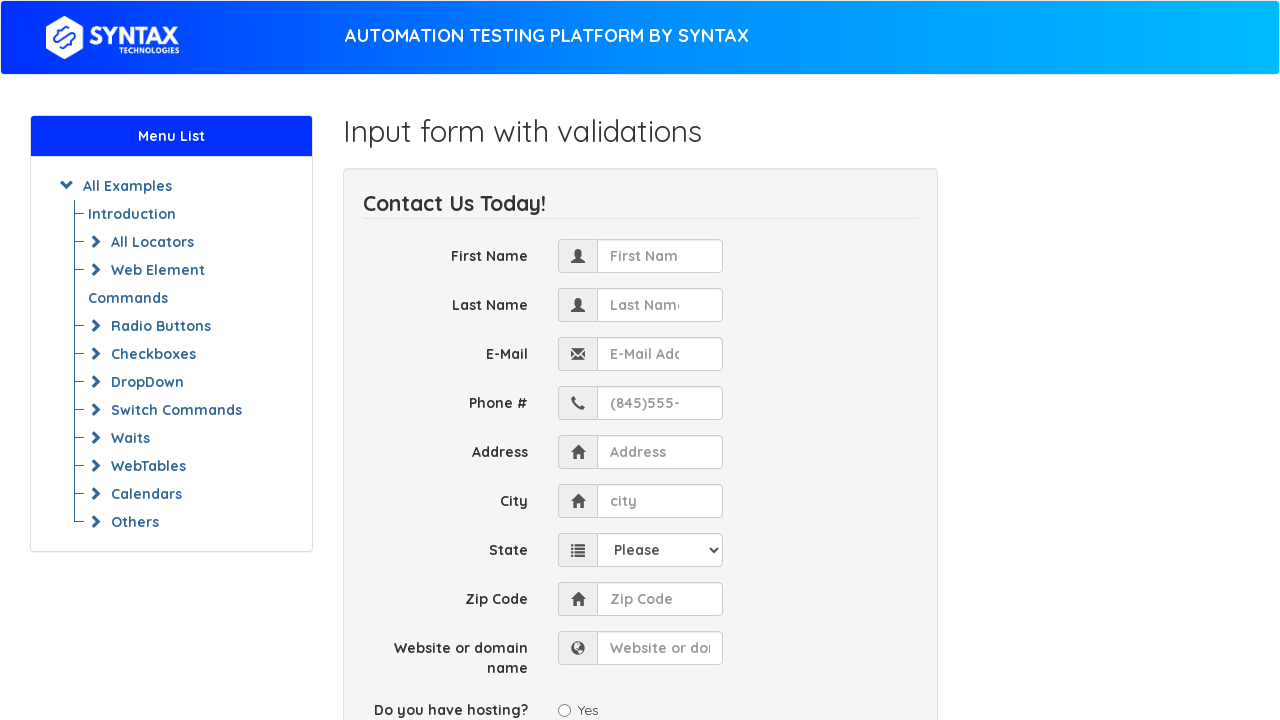

Filled first name field with 'Nazzz' on input[placeholder^='First']
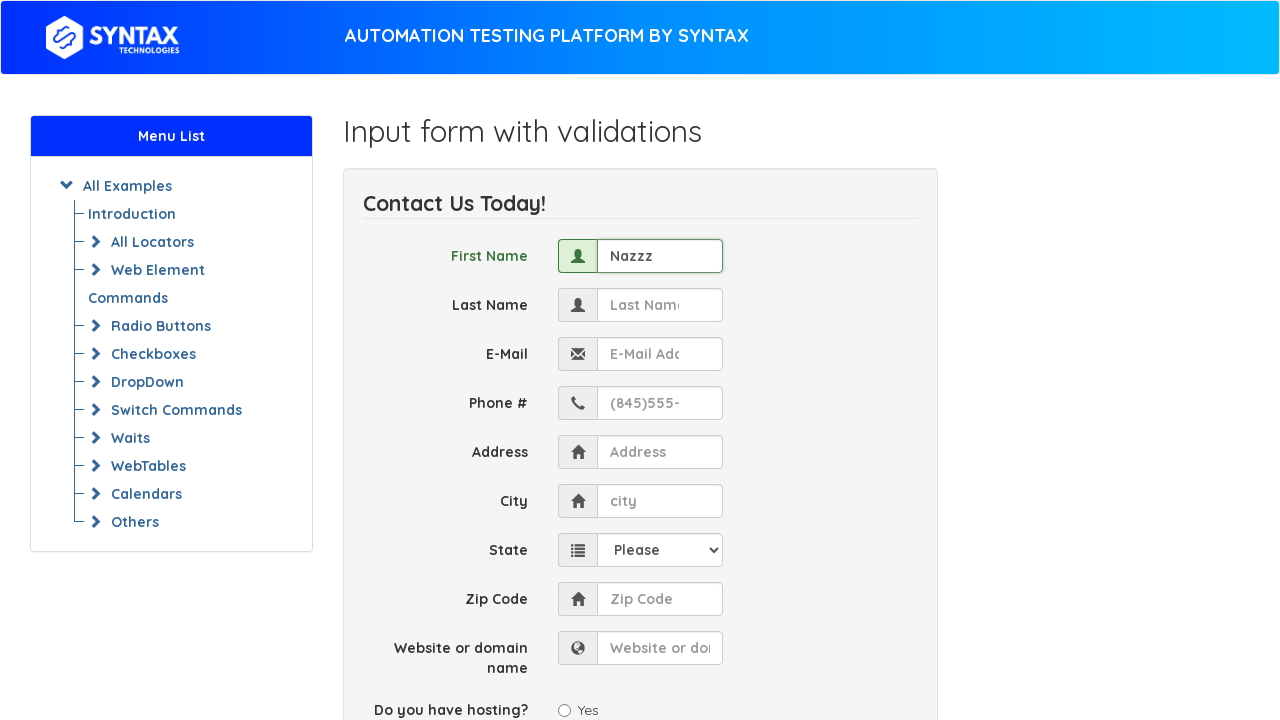

Filled last name field with 'Nurtay' on input[name$='last_name']
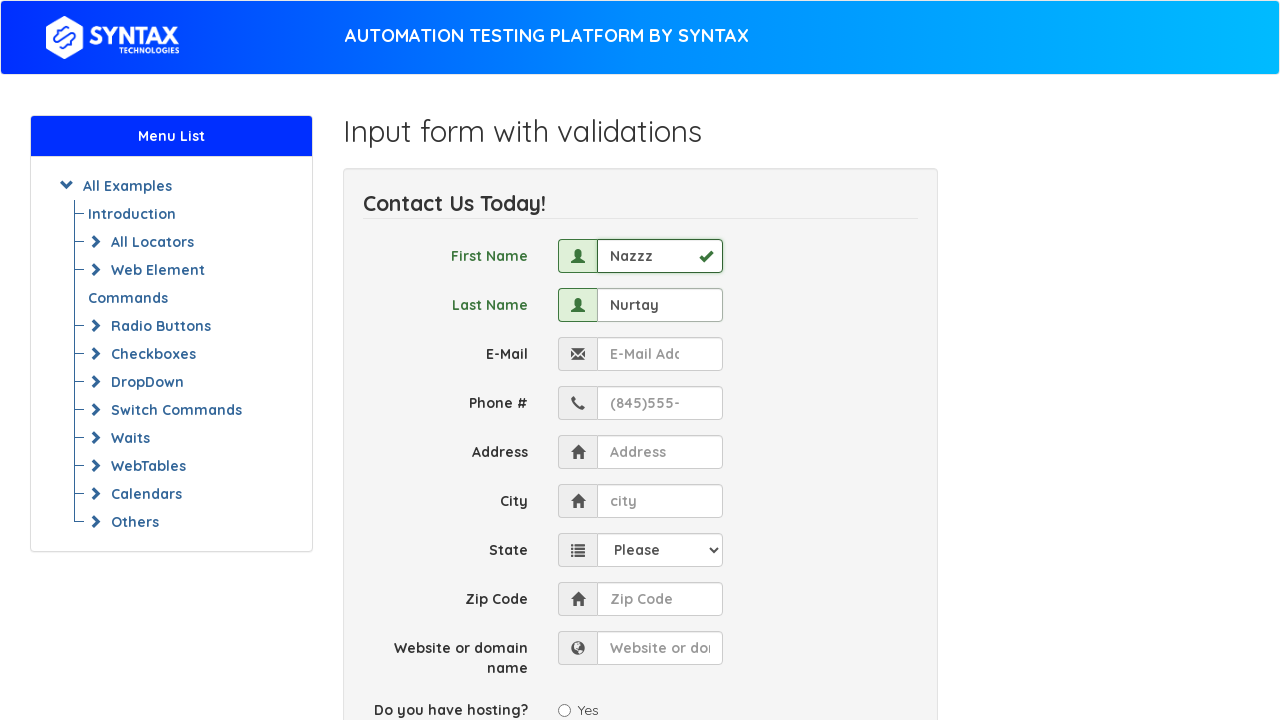

Filled email field with 'Jhhfb1@gmail.com' on input[placeholder^='E-Mail']
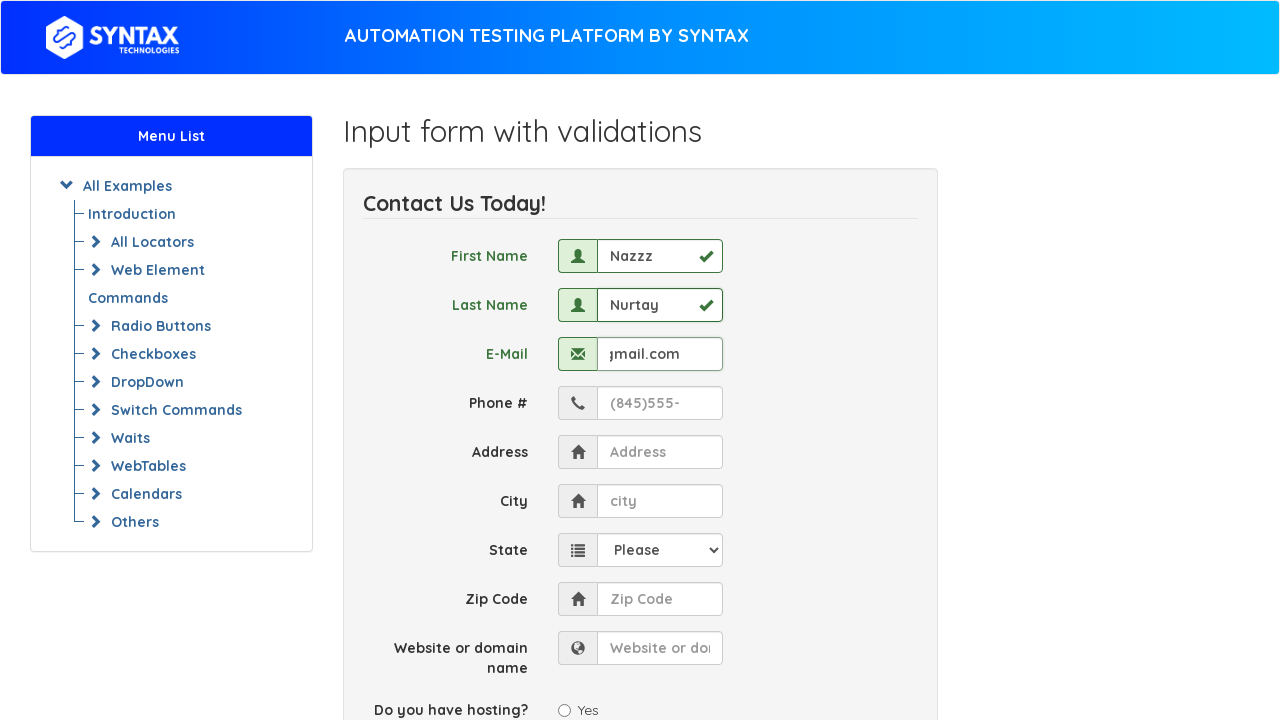

Filled phone field with '918-845-2375' on input[name='phone']
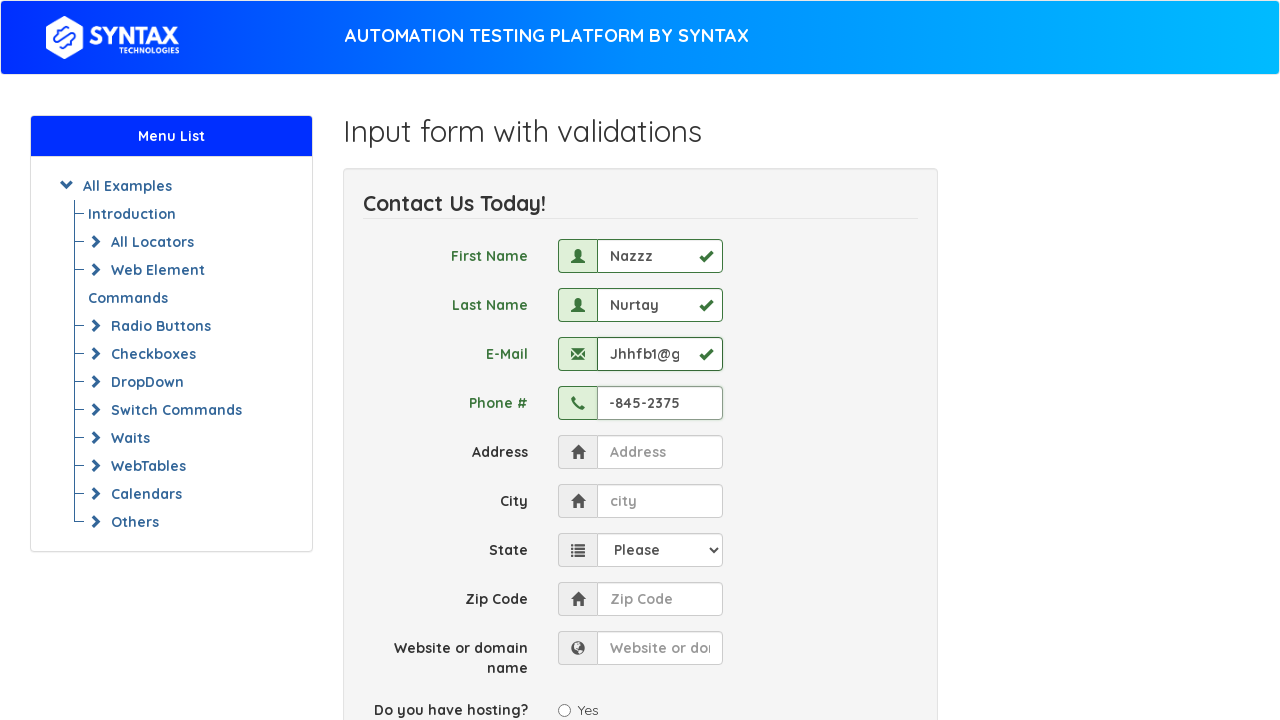

Filled address field with '1250 Garden City Rd' on input[name='address']
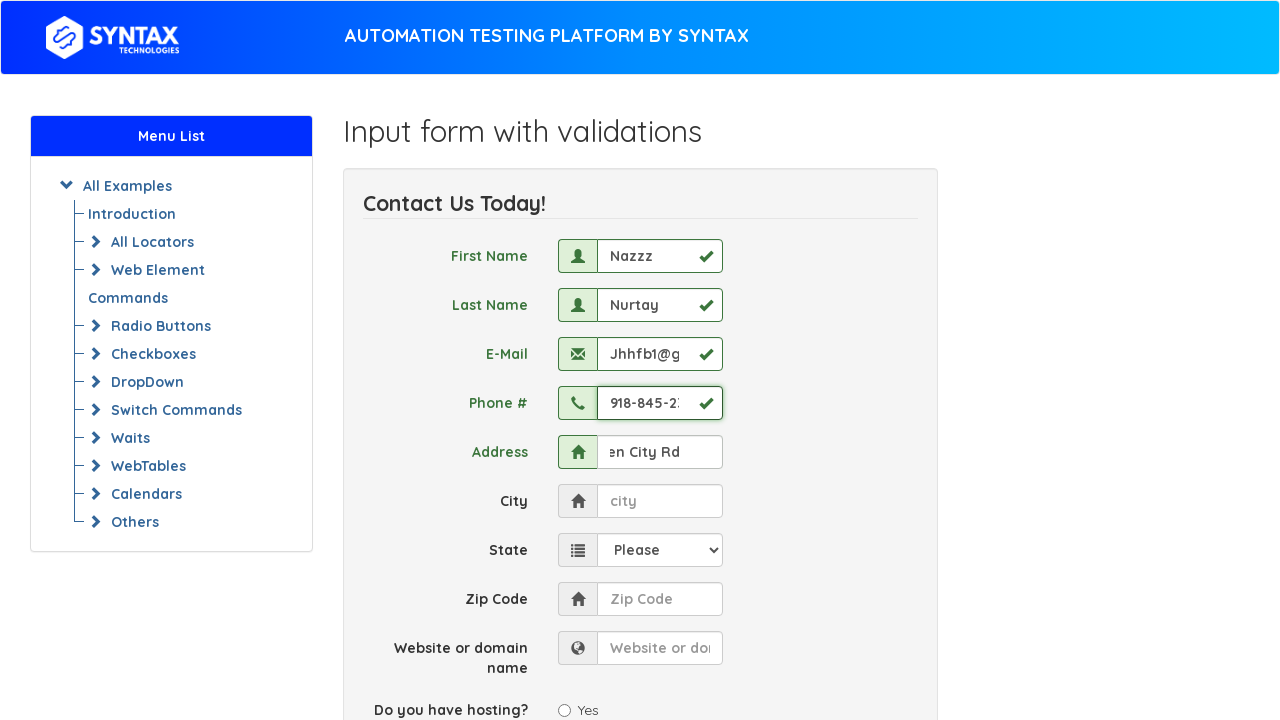

Filled city field with 'Detroit' on input[name='city']
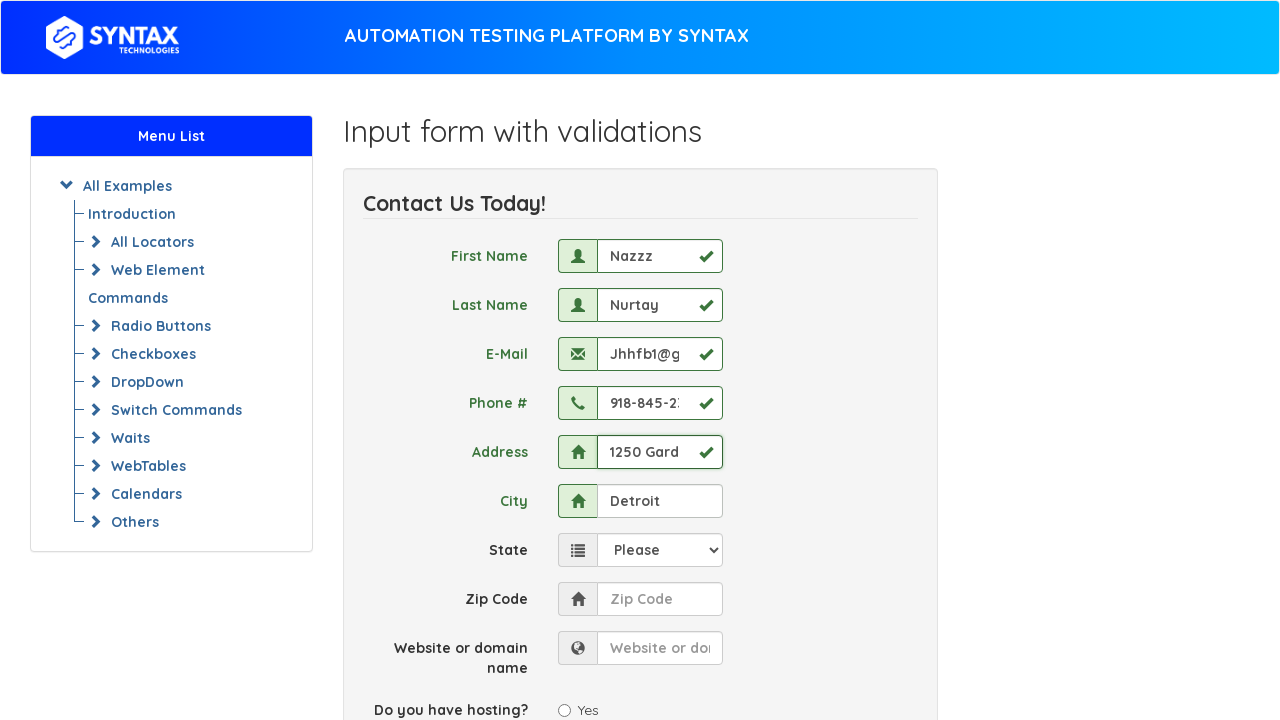

Selected 'Michigan' from state dropdown on select[name='state']
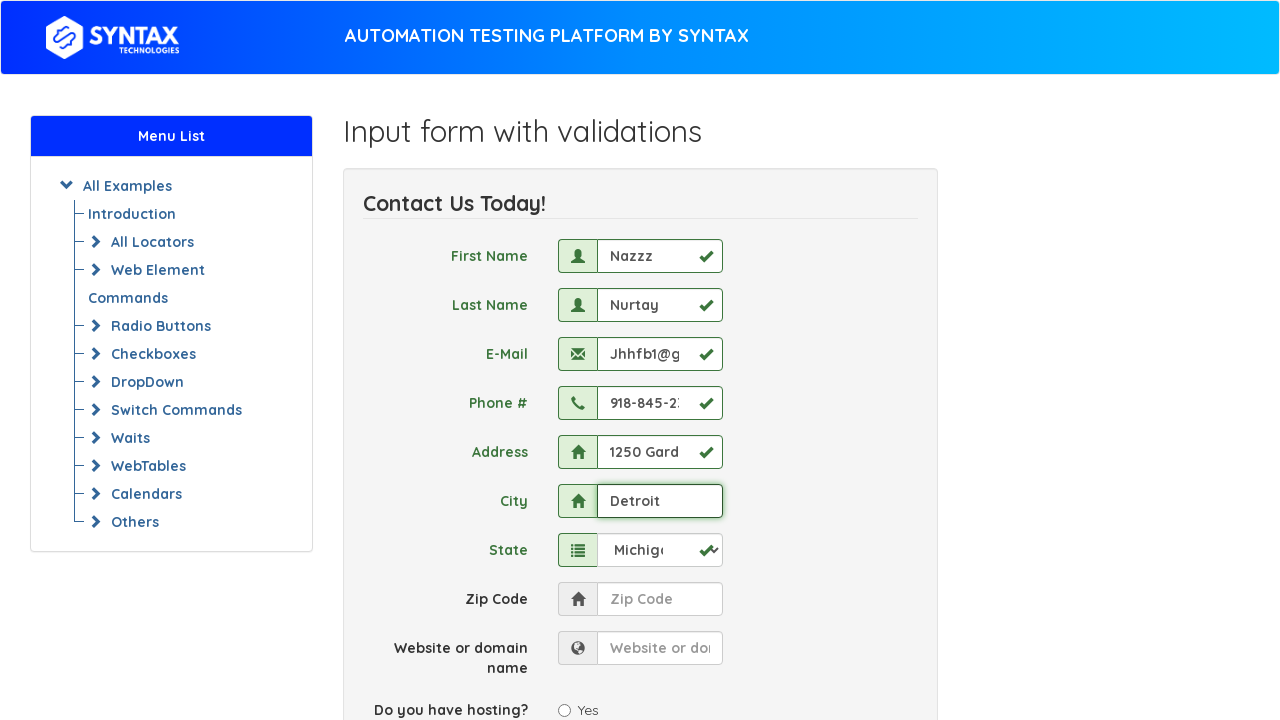

Filled zip code field with '48823' on input[name='zip']
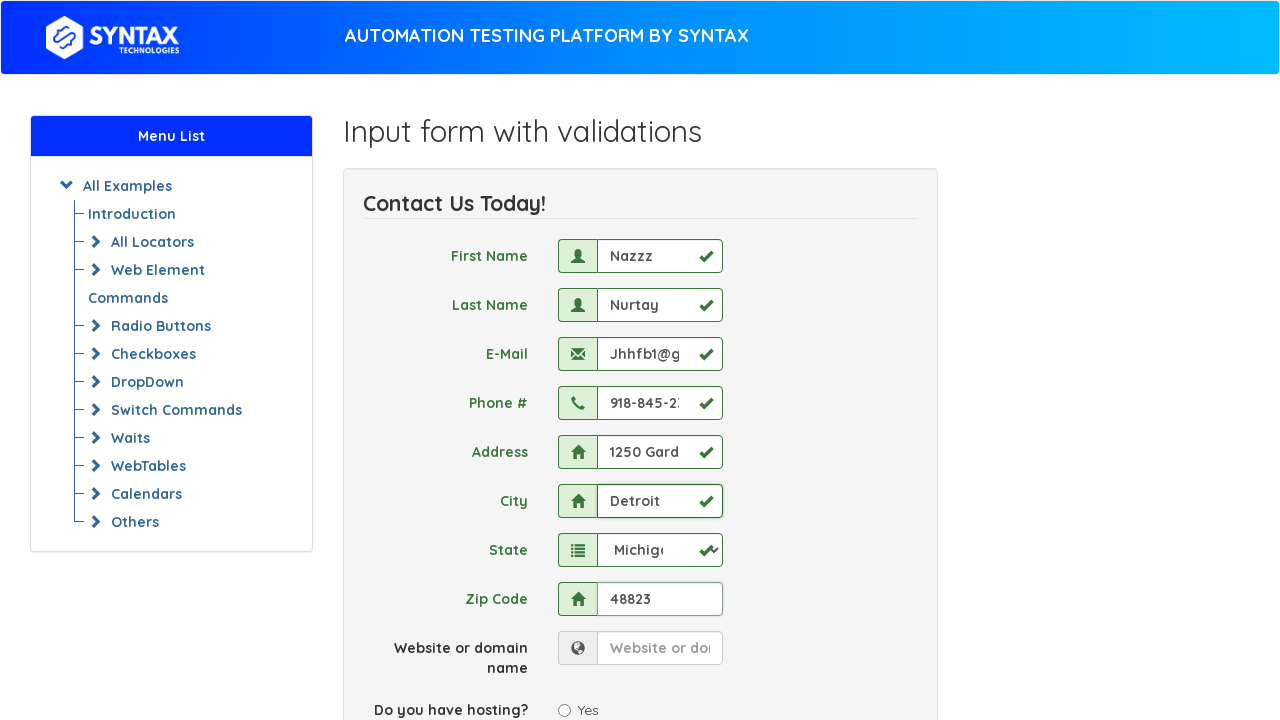

Filled website field with 'https://DuNai.com' on input[name='website']
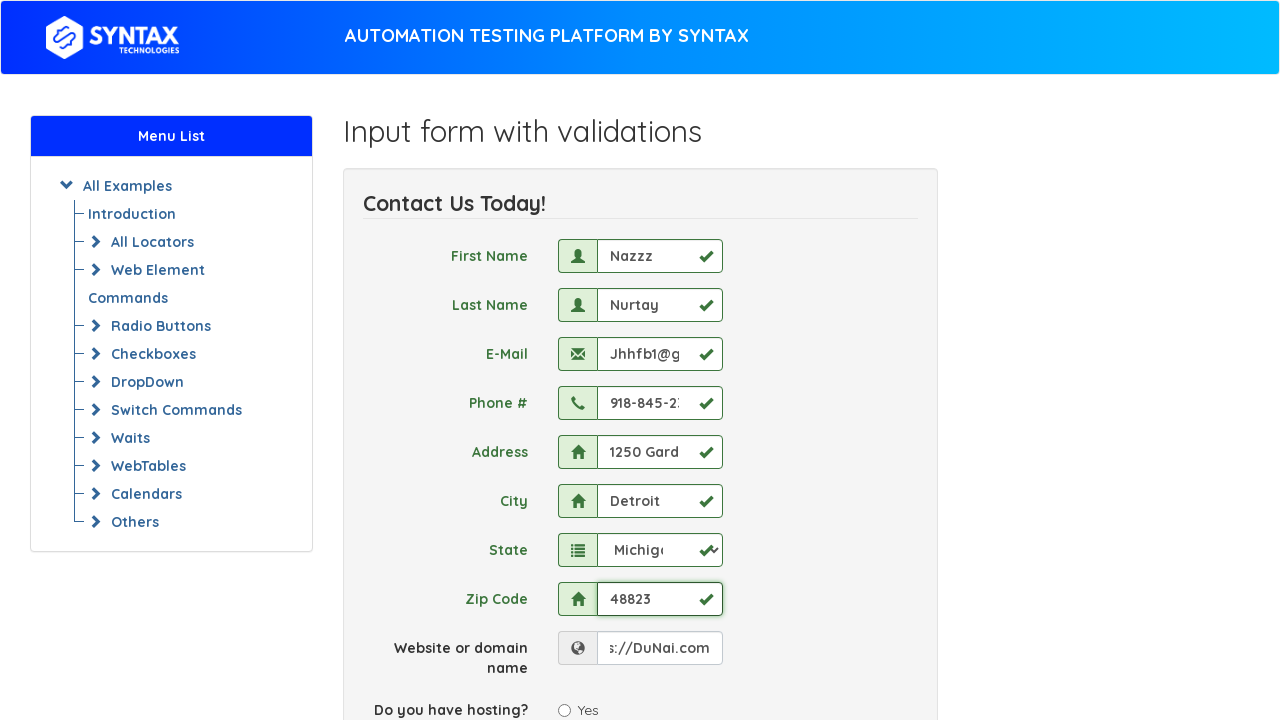

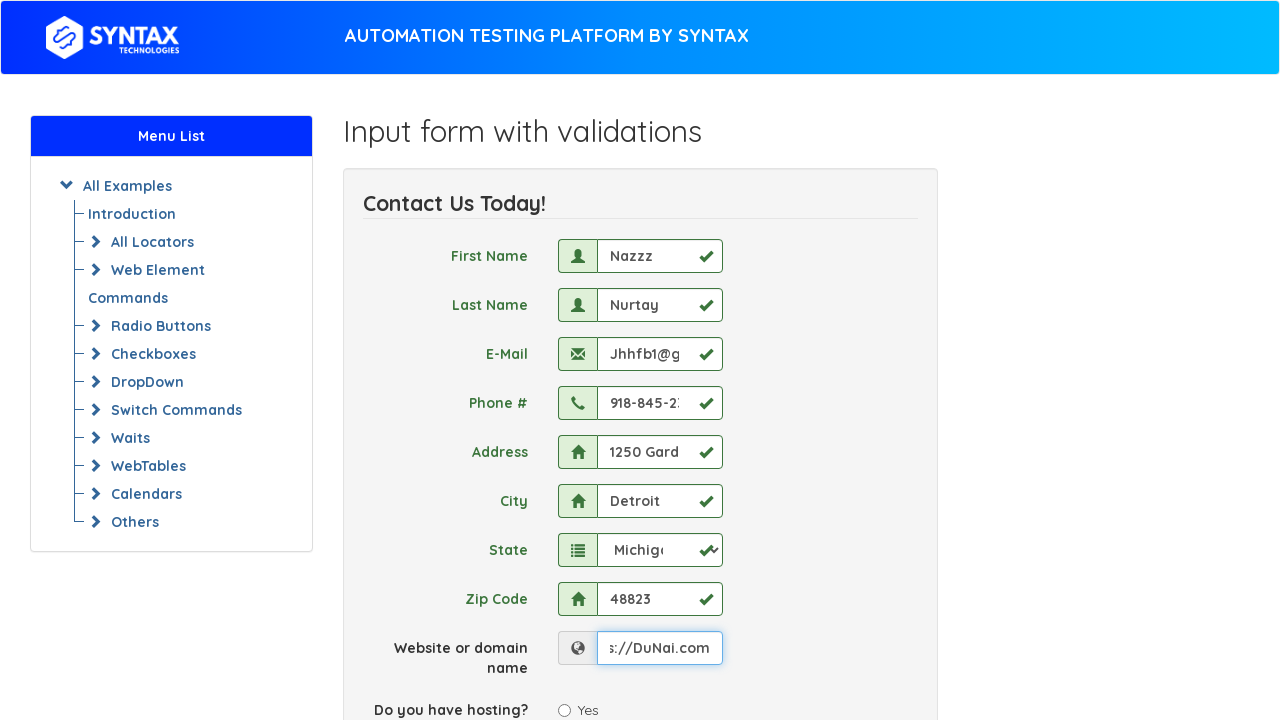